Tests keyboard action functionality by pressing keys on an input field

Starting URL: https://the-internet.herokuapp.com/key_presses

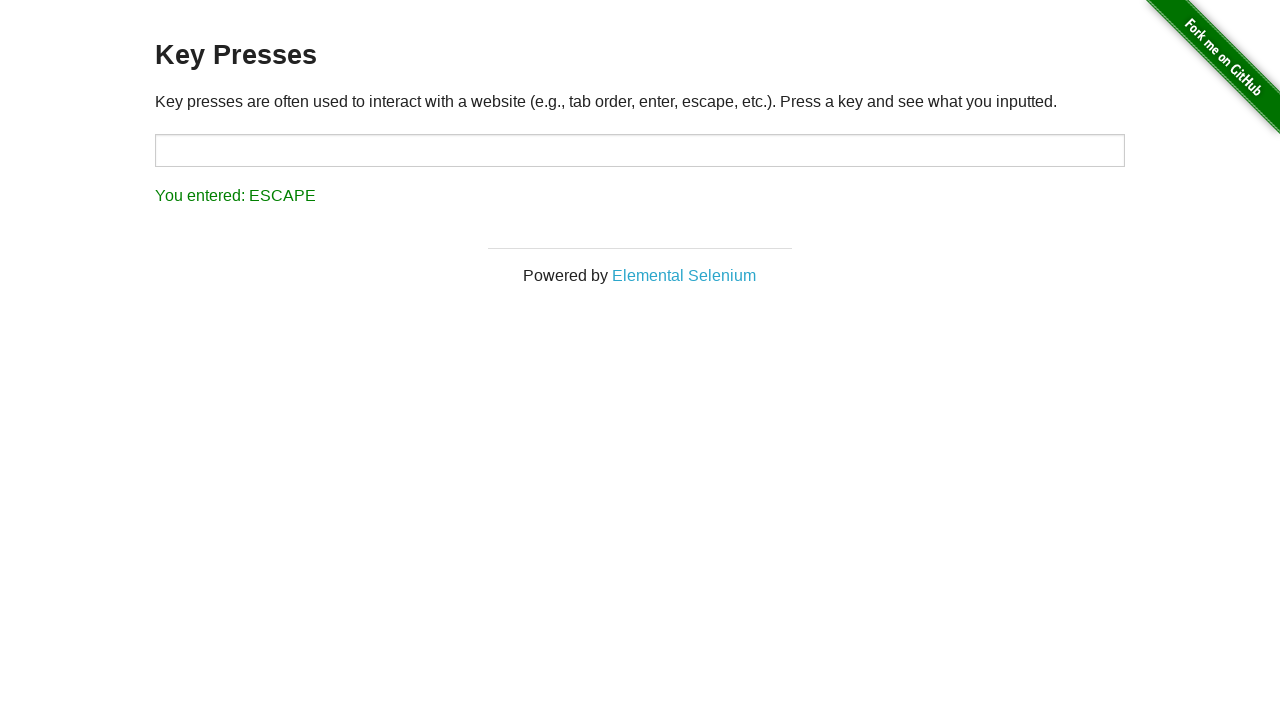

Pressed Enter key on target input field on #target
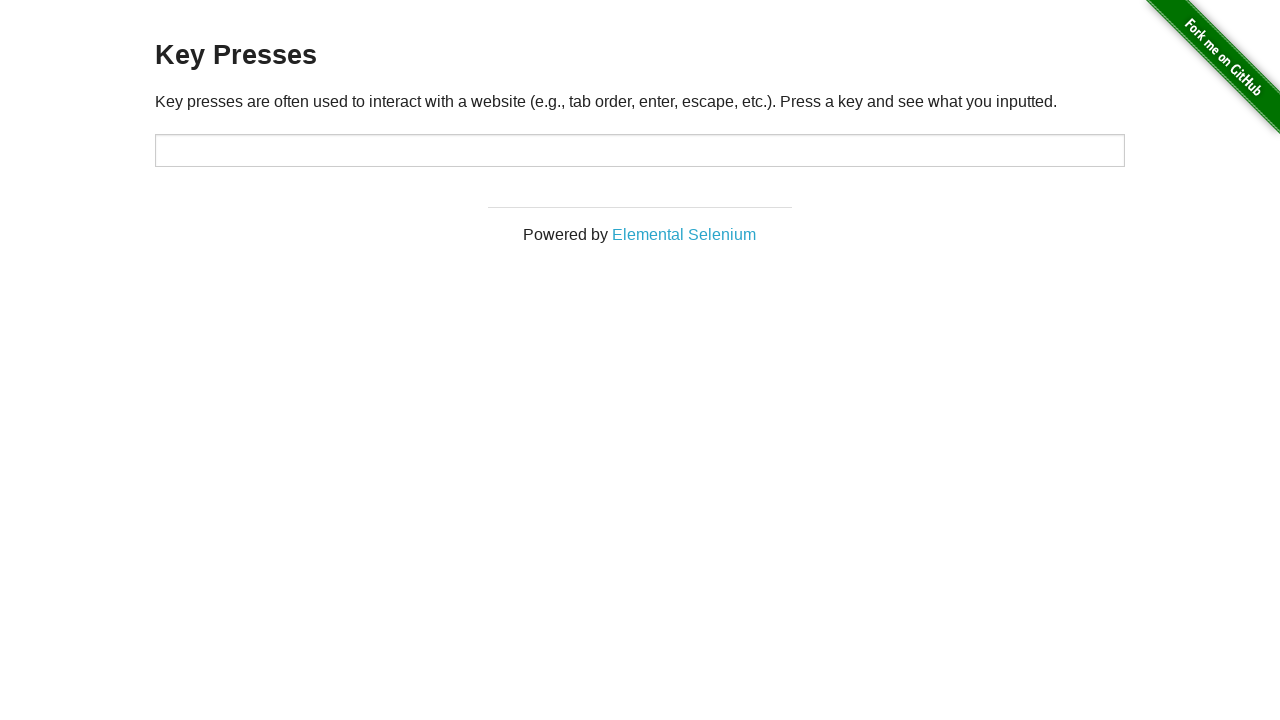

Pressed Space key on target input field on #target
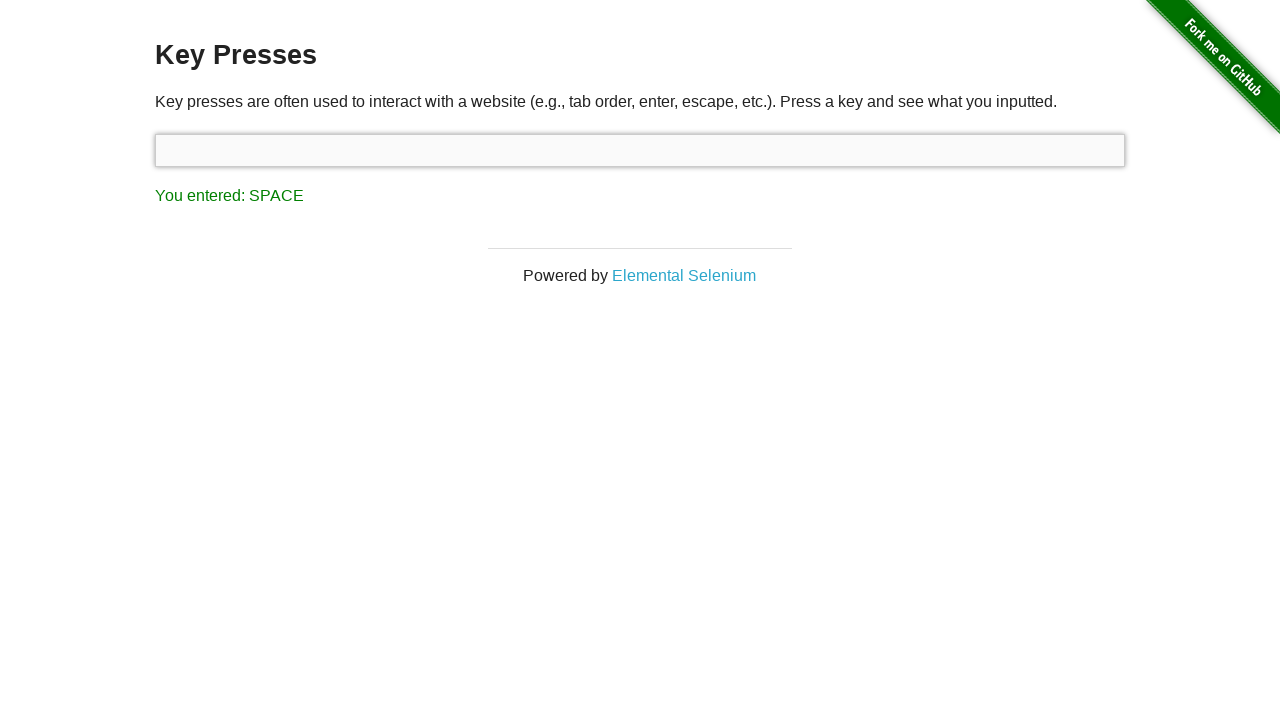

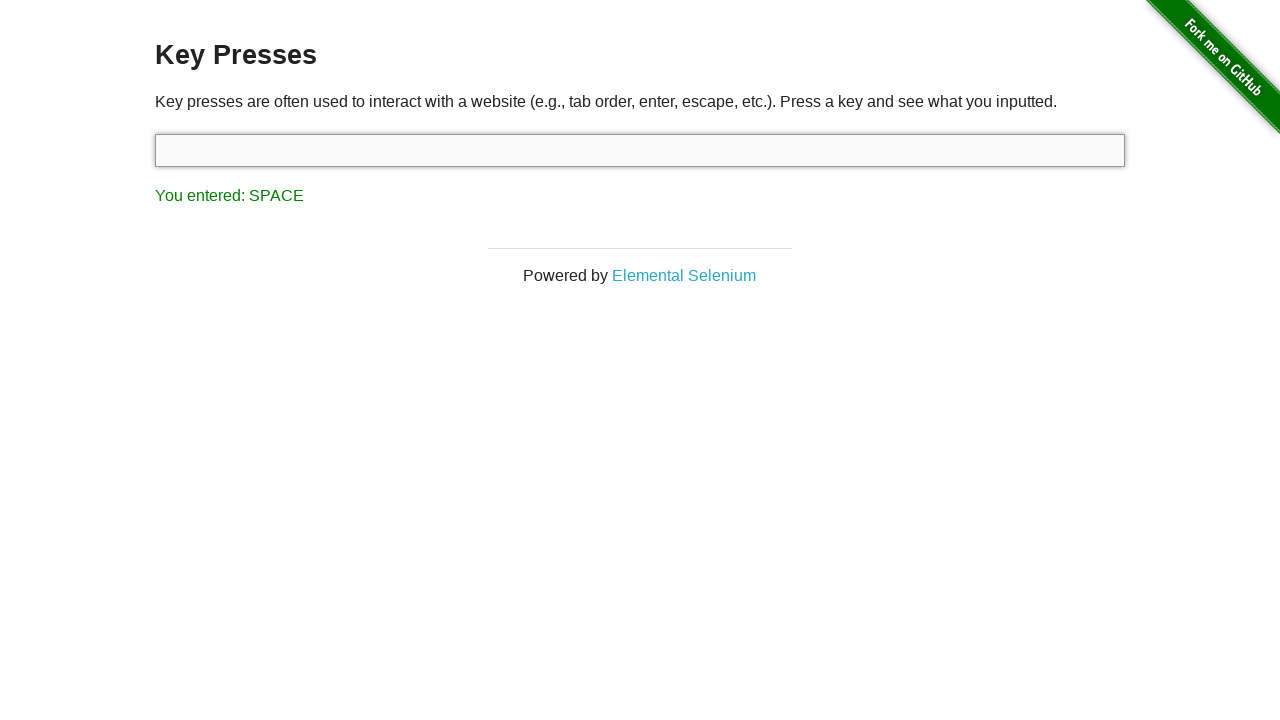